Tests dropdown and checkbox functionality on a practice website by clicking a Senior Citizen discount checkbox, selecting round trip option, and incrementing adult passenger count to 5.

Starting URL: https://rahulshettyacademy.com/dropdownsPractise/

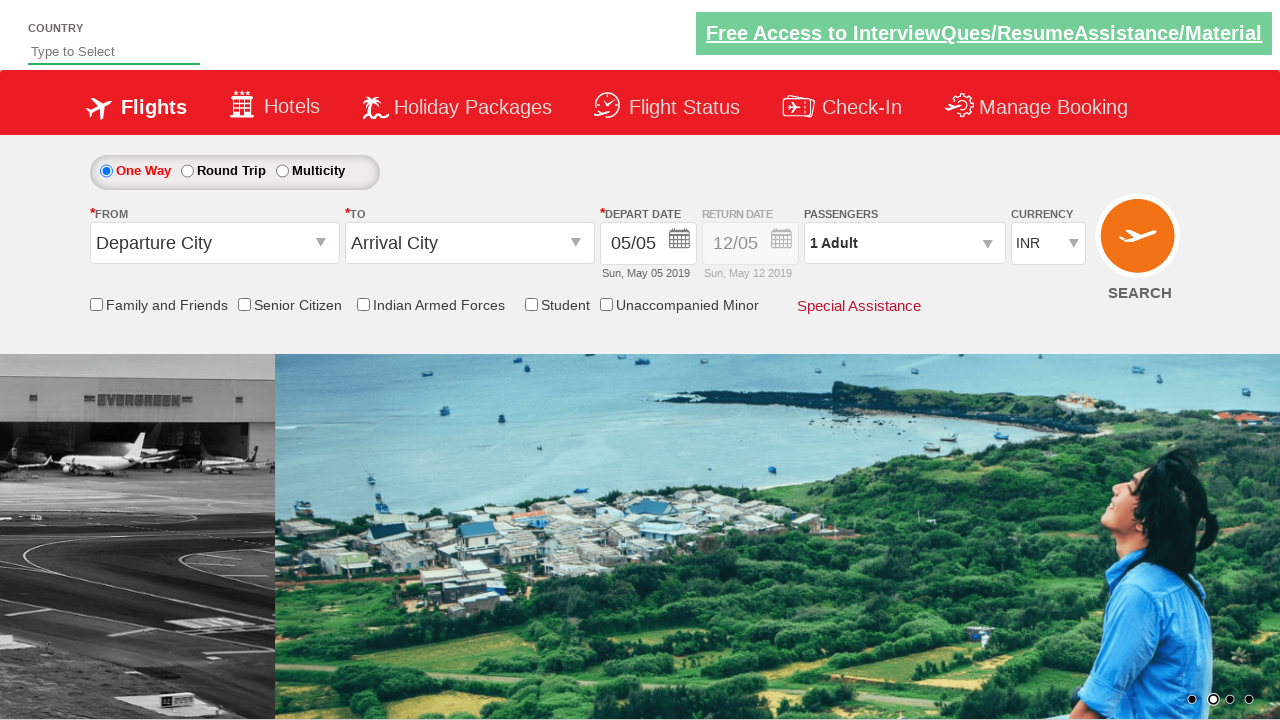

Located Senior Citizen discount checkbox element
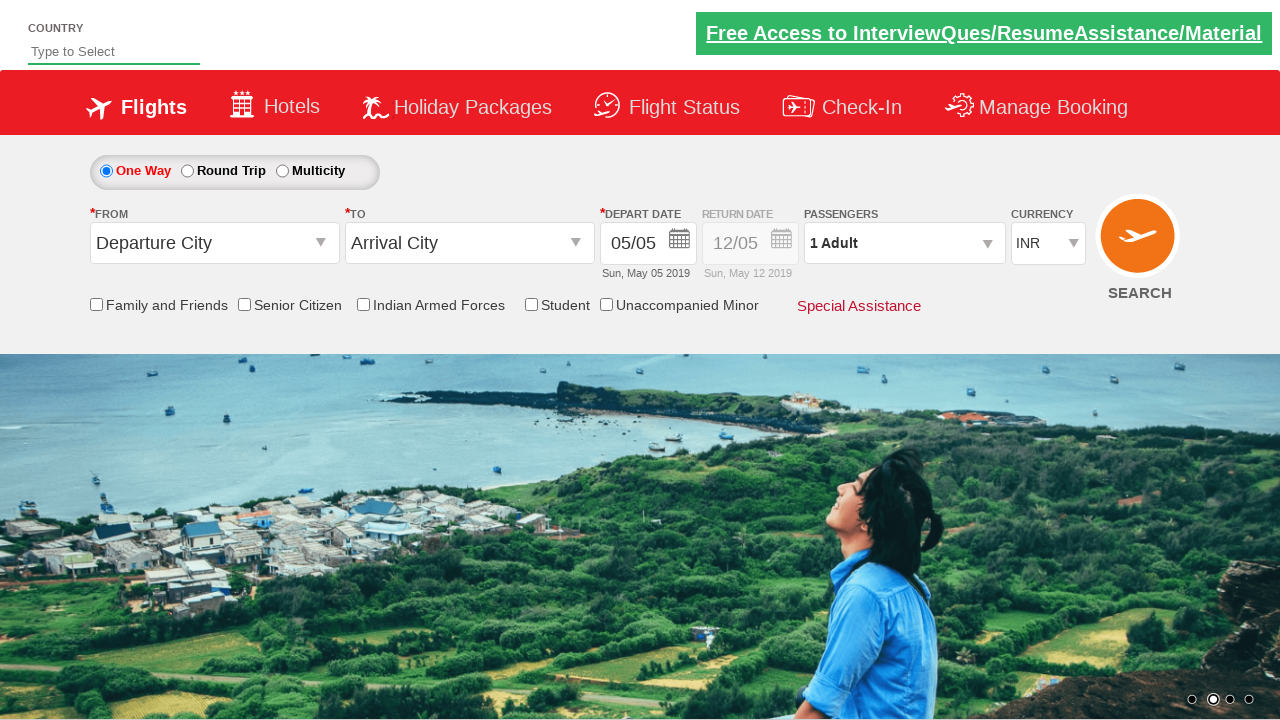

Verified Senior Citizen checkbox is not initially selected
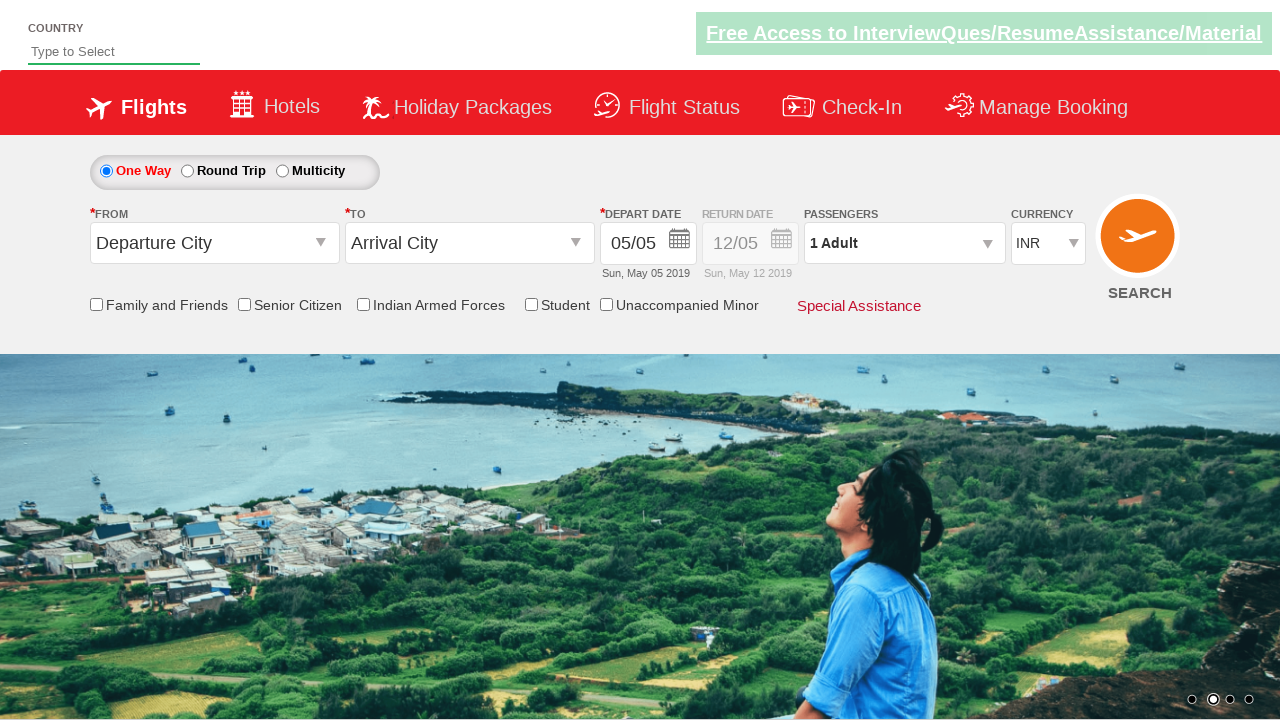

Clicked Senior Citizen discount checkbox at (244, 304) on input[id*='SeniorCitizenDiscount']
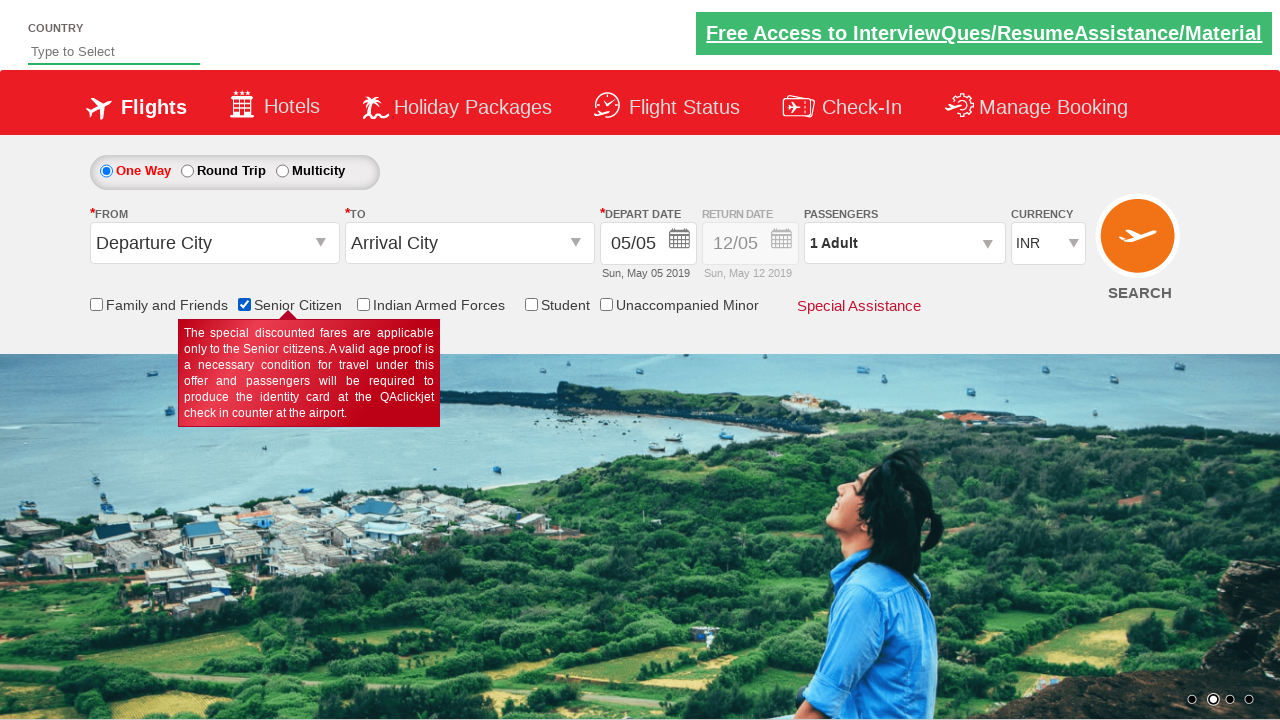

Verified Senior Citizen checkbox is now selected
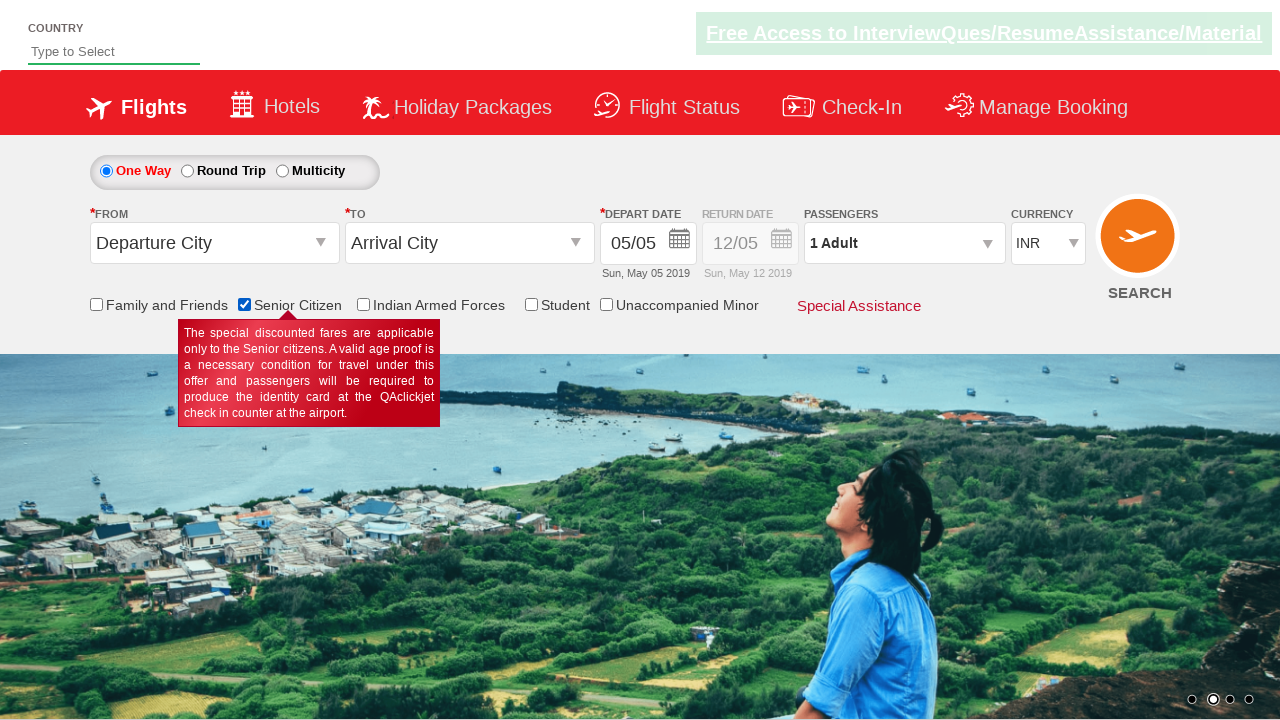

Clicked Round Trip radio button at (187, 171) on #ctl00_mainContent_rbtnl_Trip_1
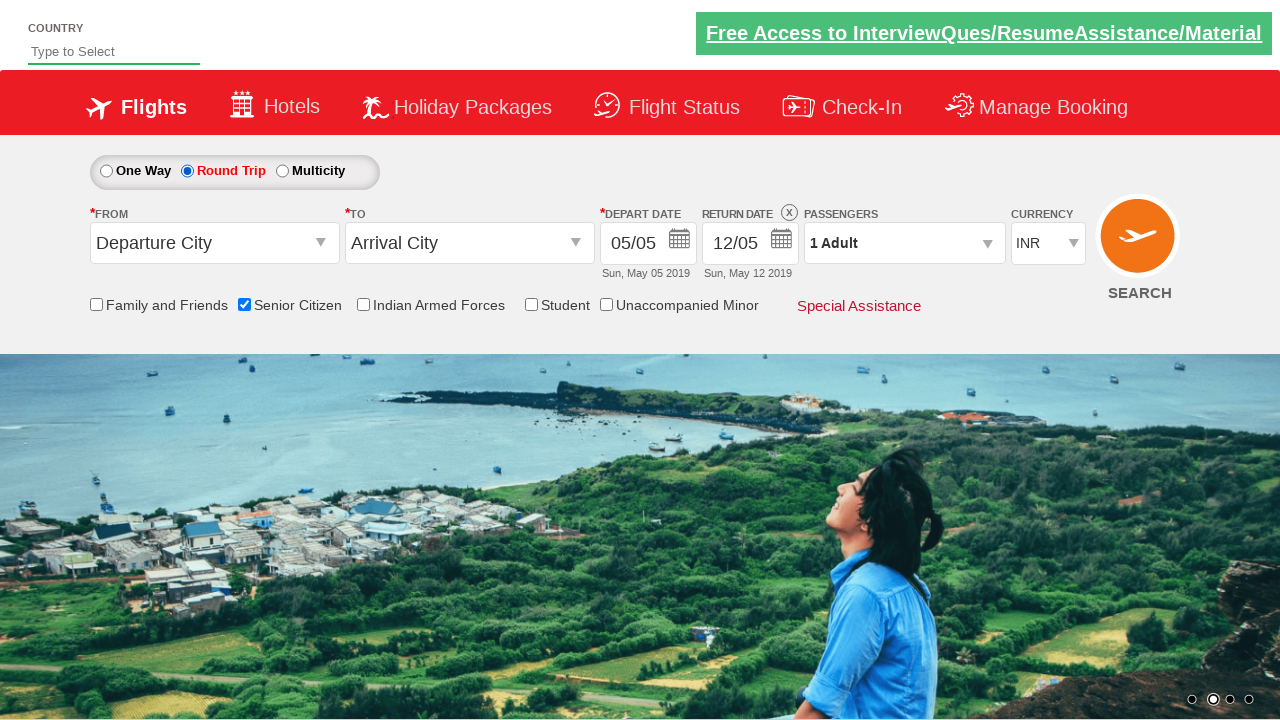

Retrieved return date div style attribute
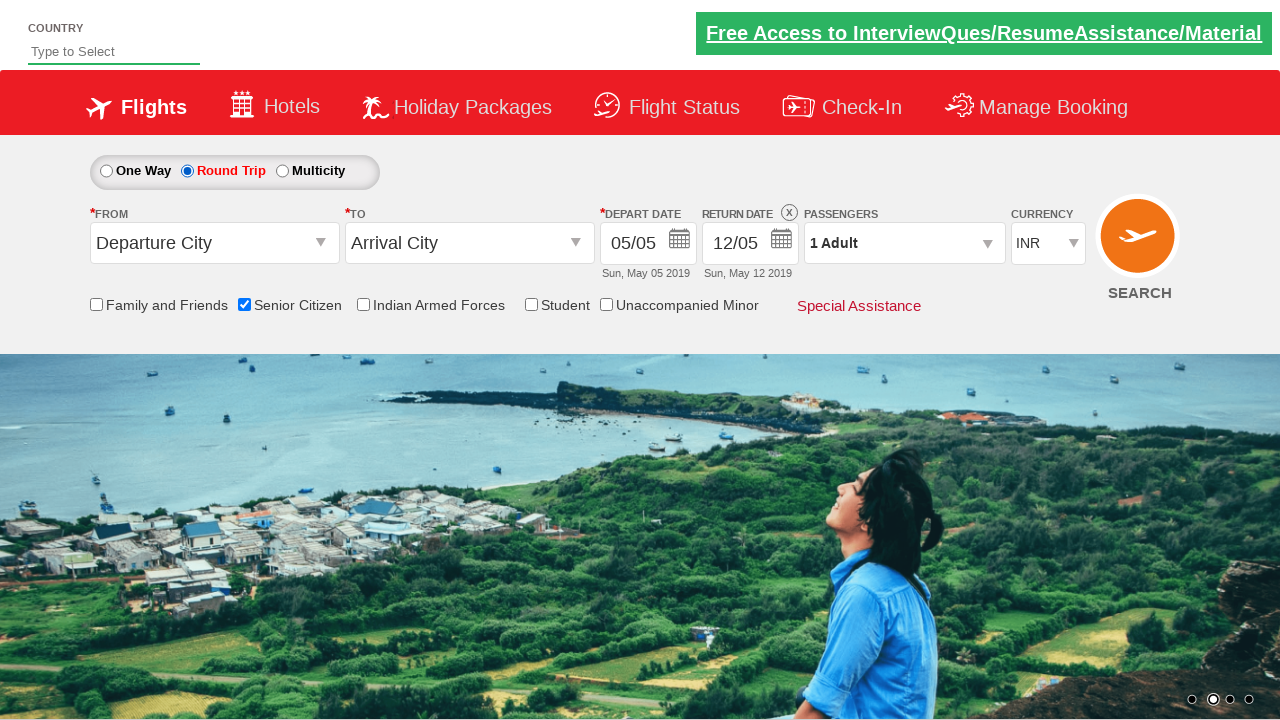

Verified return date div is visible with opacity '1'
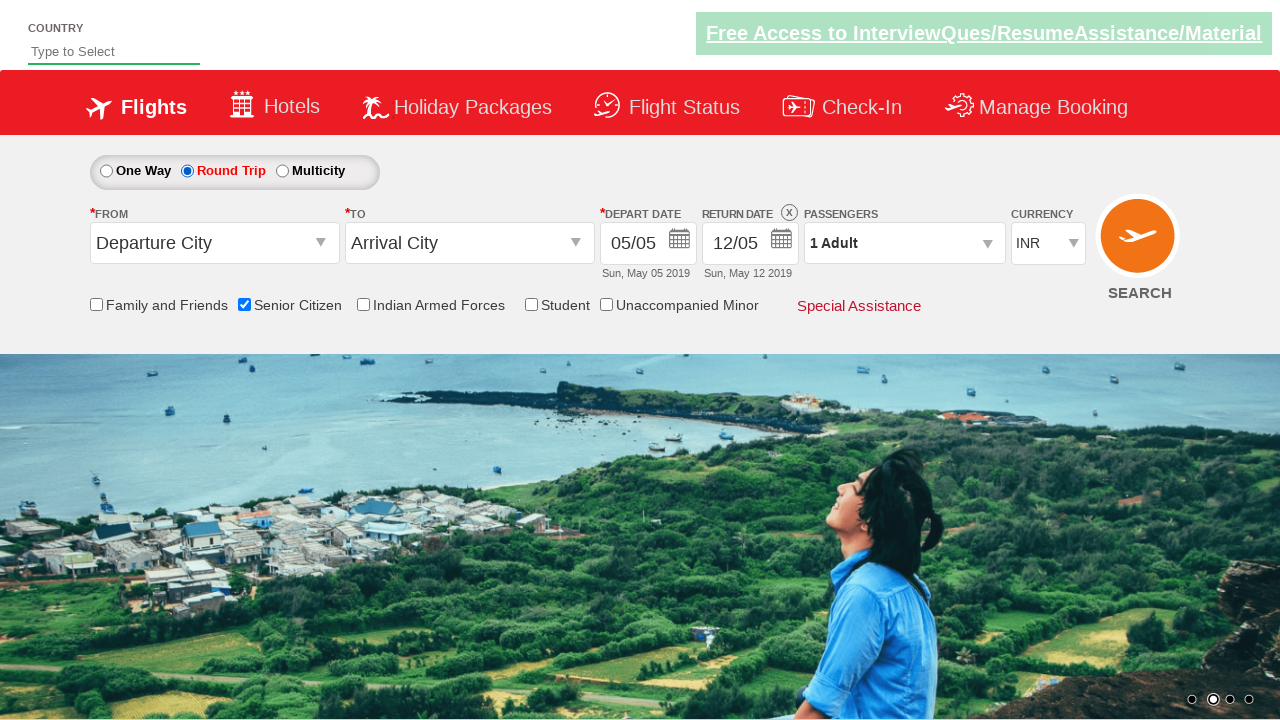

Clicked passenger info dropdown to open it at (904, 243) on #divpaxinfo
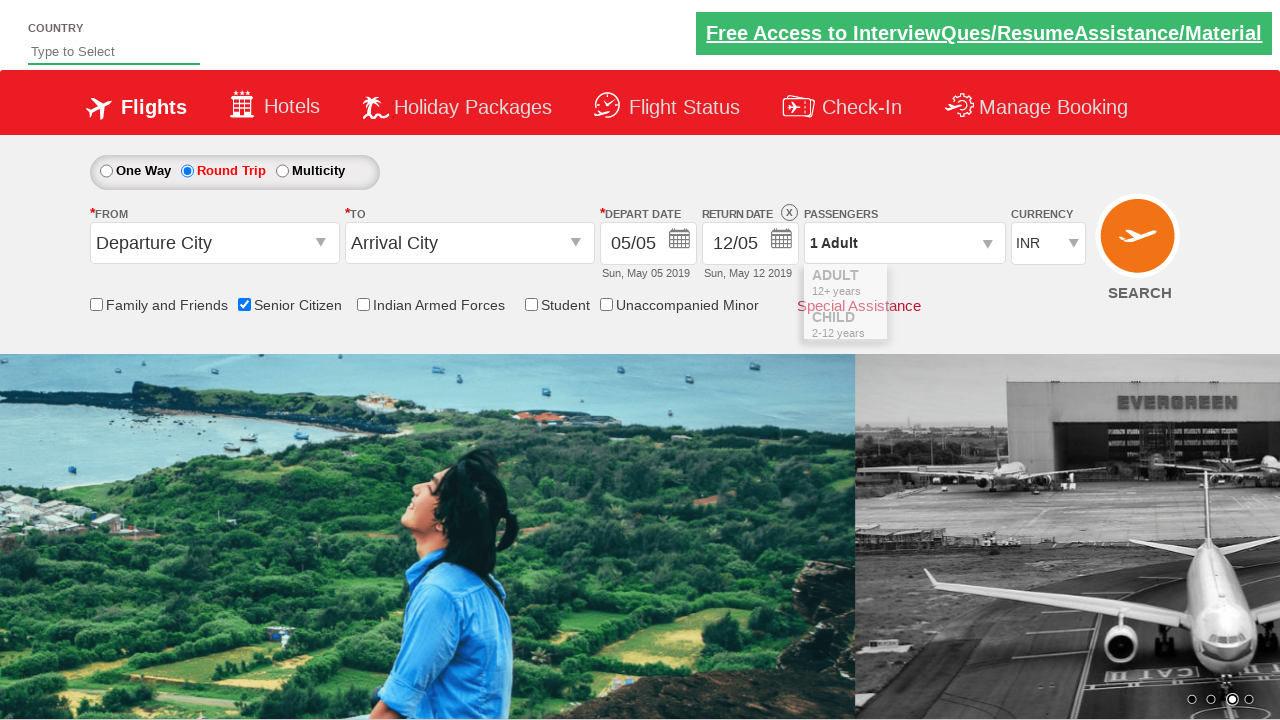

Waited 2 seconds for dropdown to fully load
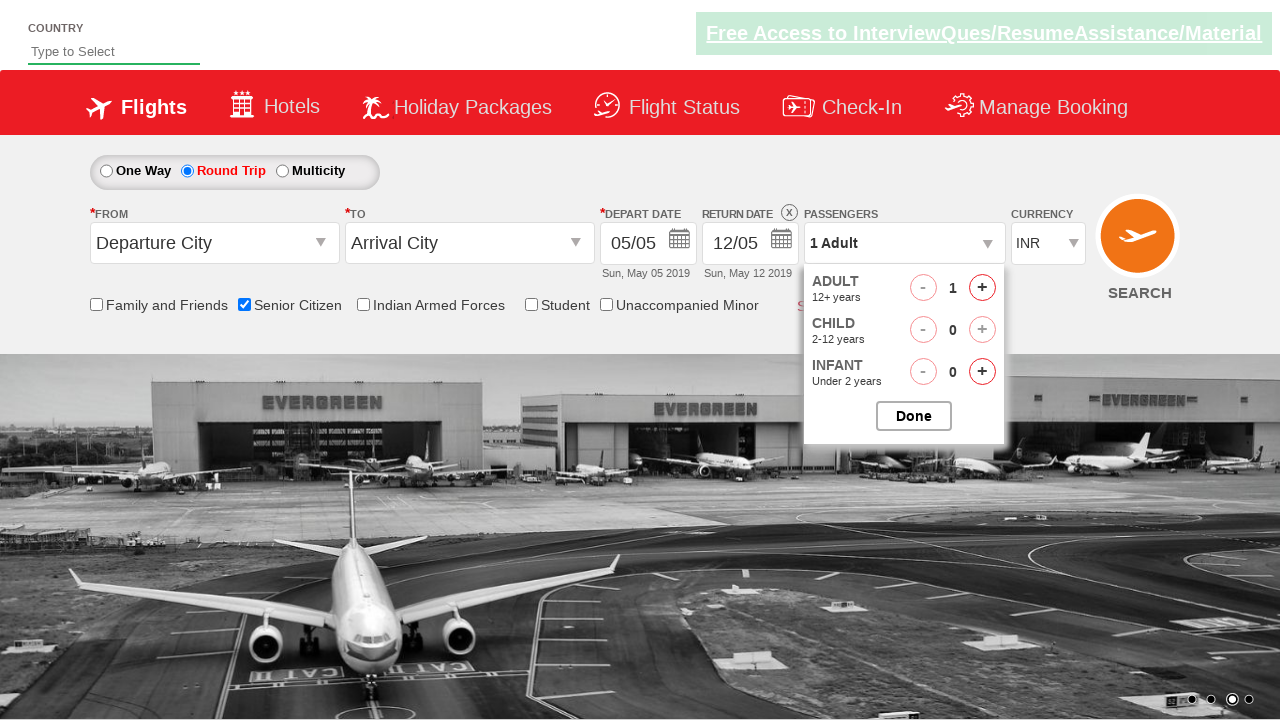

Clicked increment adult button (iteration 1/4) at (982, 288) on #hrefIncAdt
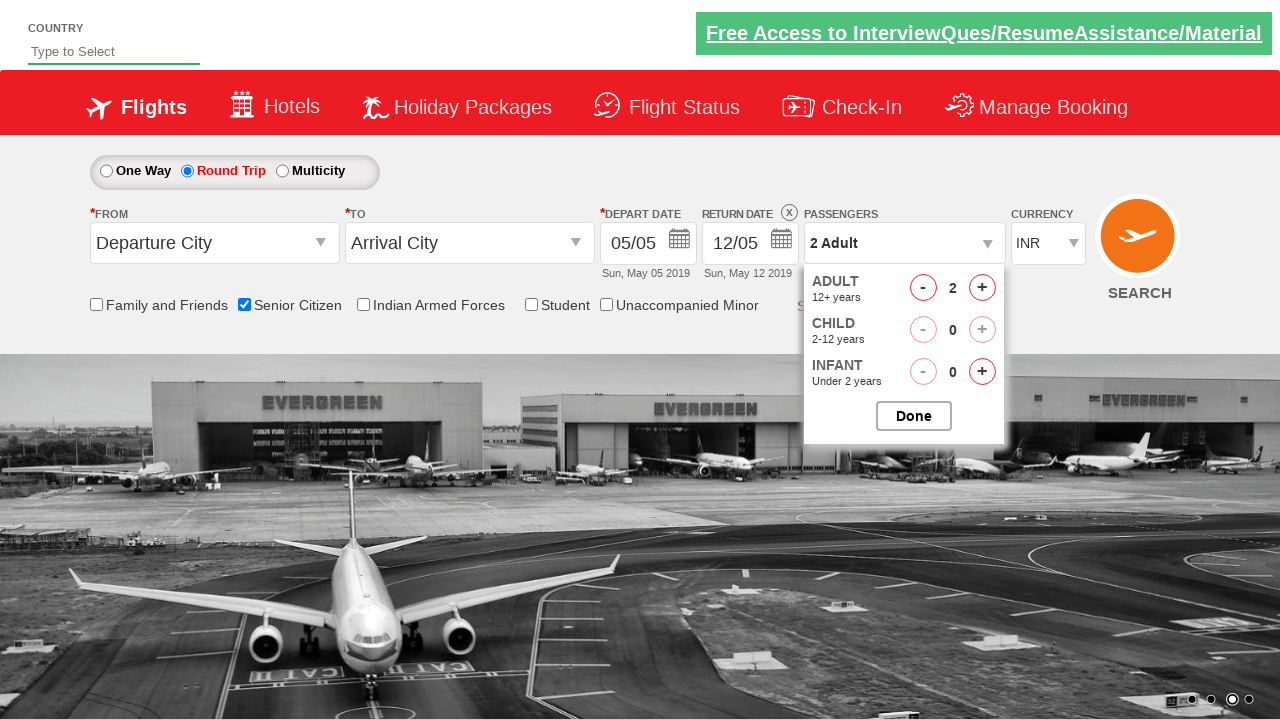

Clicked increment adult button (iteration 2/4) at (982, 288) on #hrefIncAdt
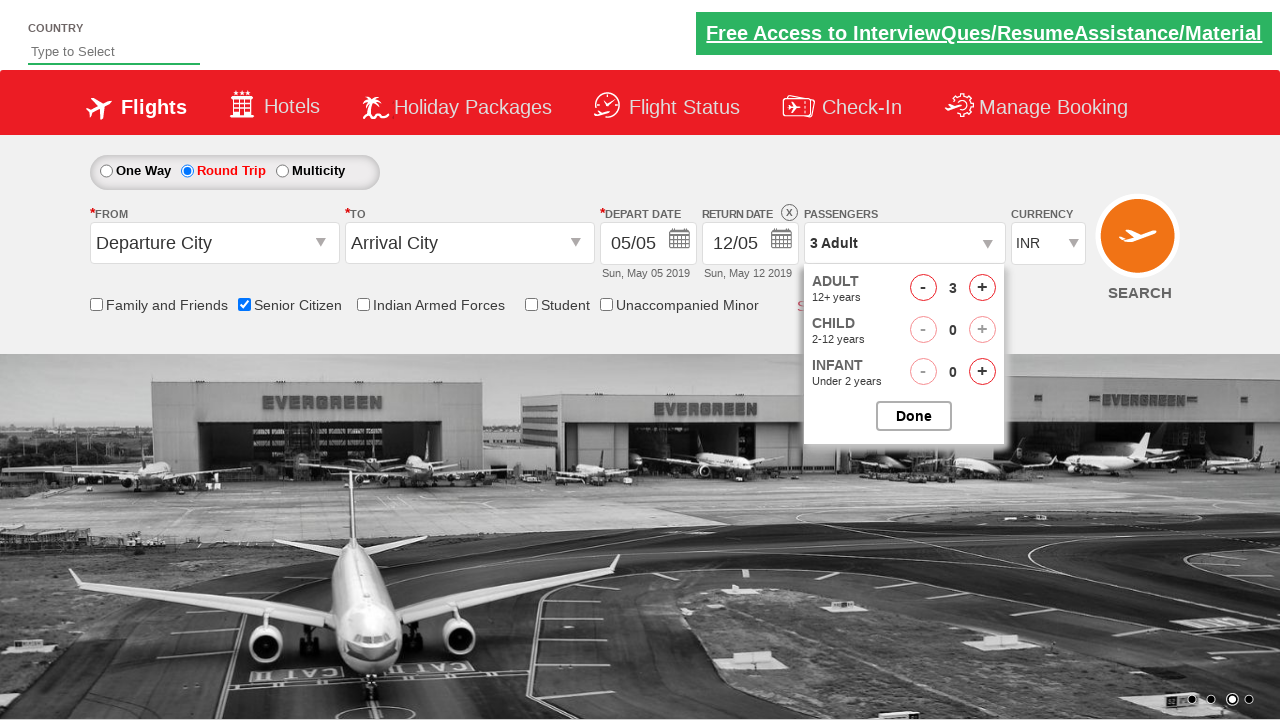

Clicked increment adult button (iteration 3/4) at (982, 288) on #hrefIncAdt
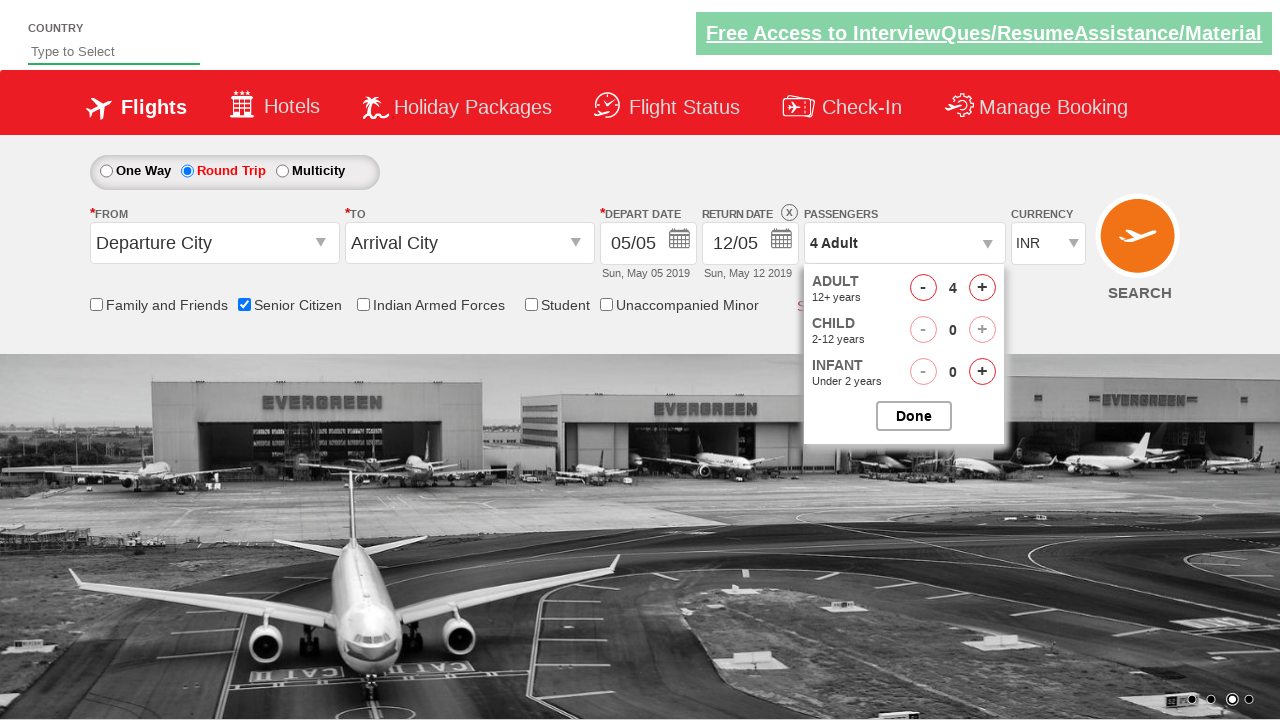

Clicked increment adult button (iteration 4/4) at (982, 288) on #hrefIncAdt
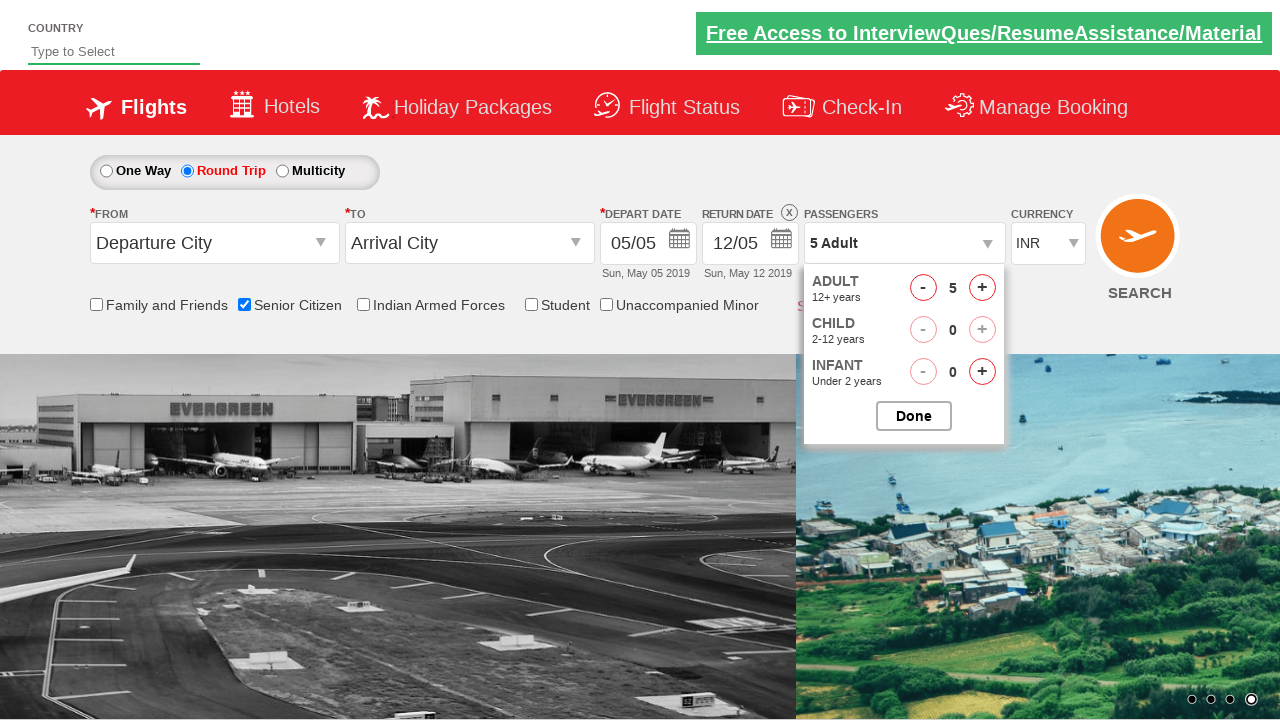

Clicked close button to close passenger selection dropdown at (914, 416) on #btnclosepaxoption
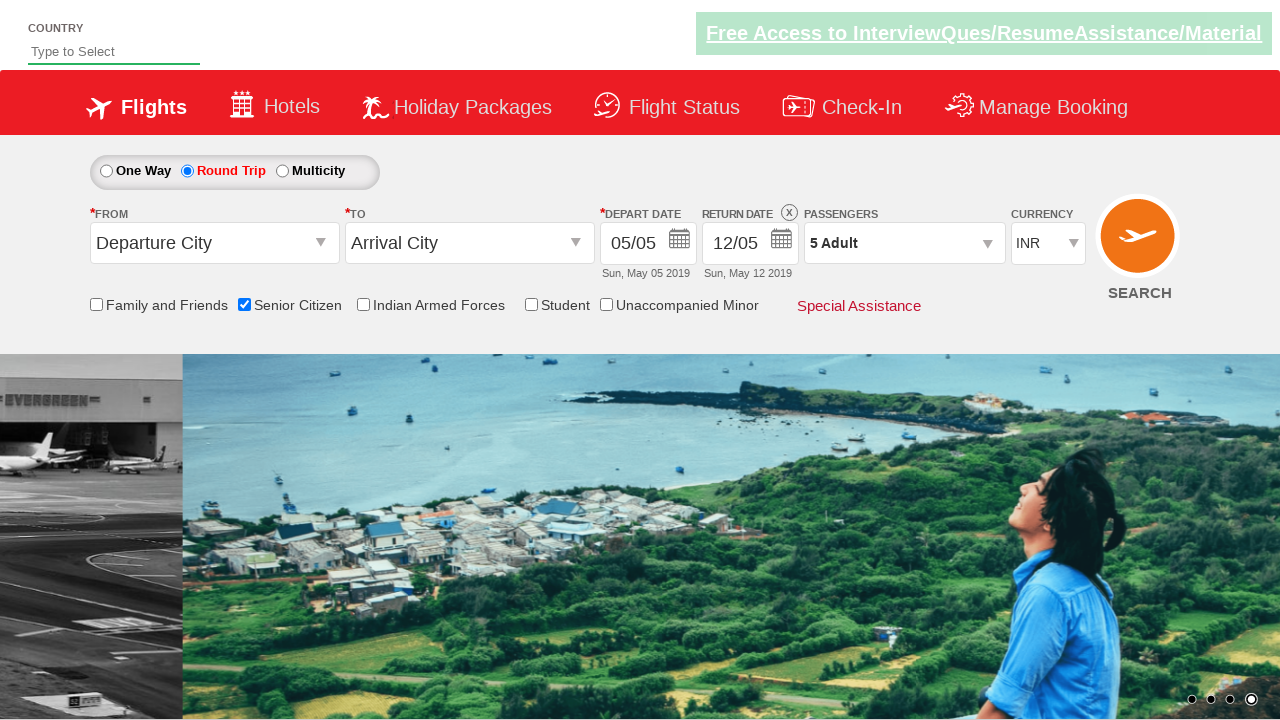

Retrieved passenger info text content
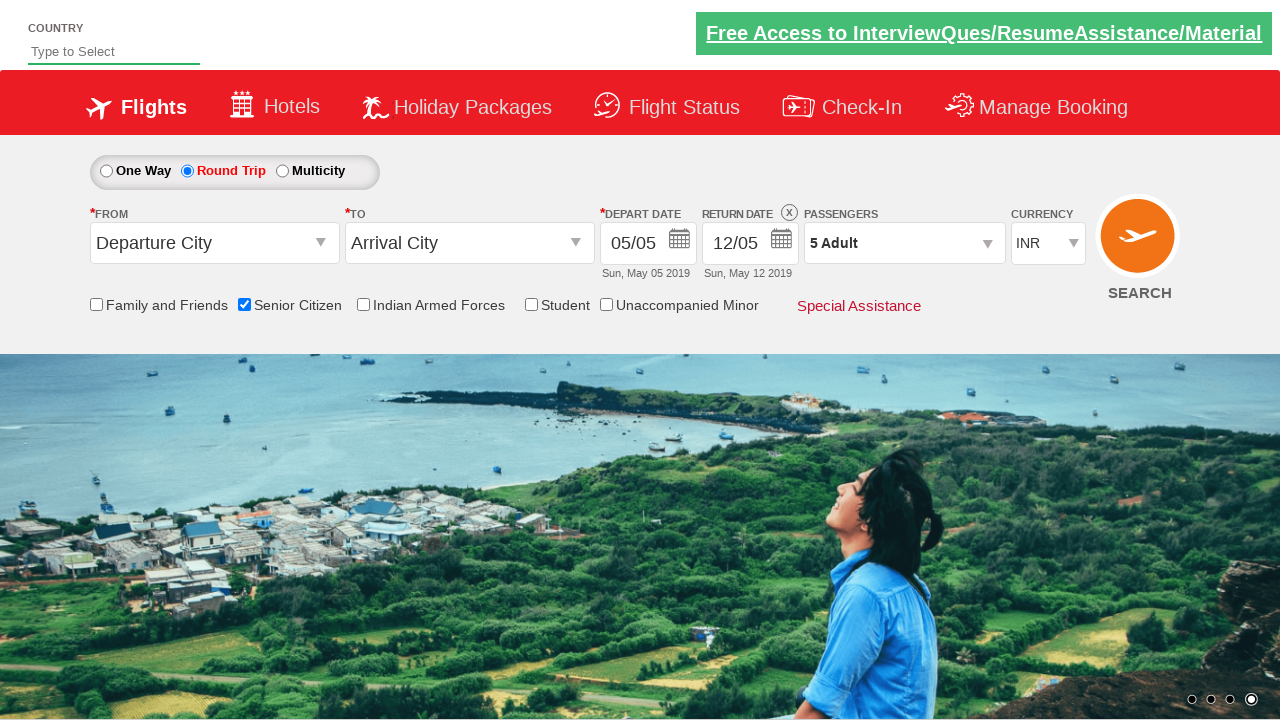

Verified passenger count shows '5 Adult'
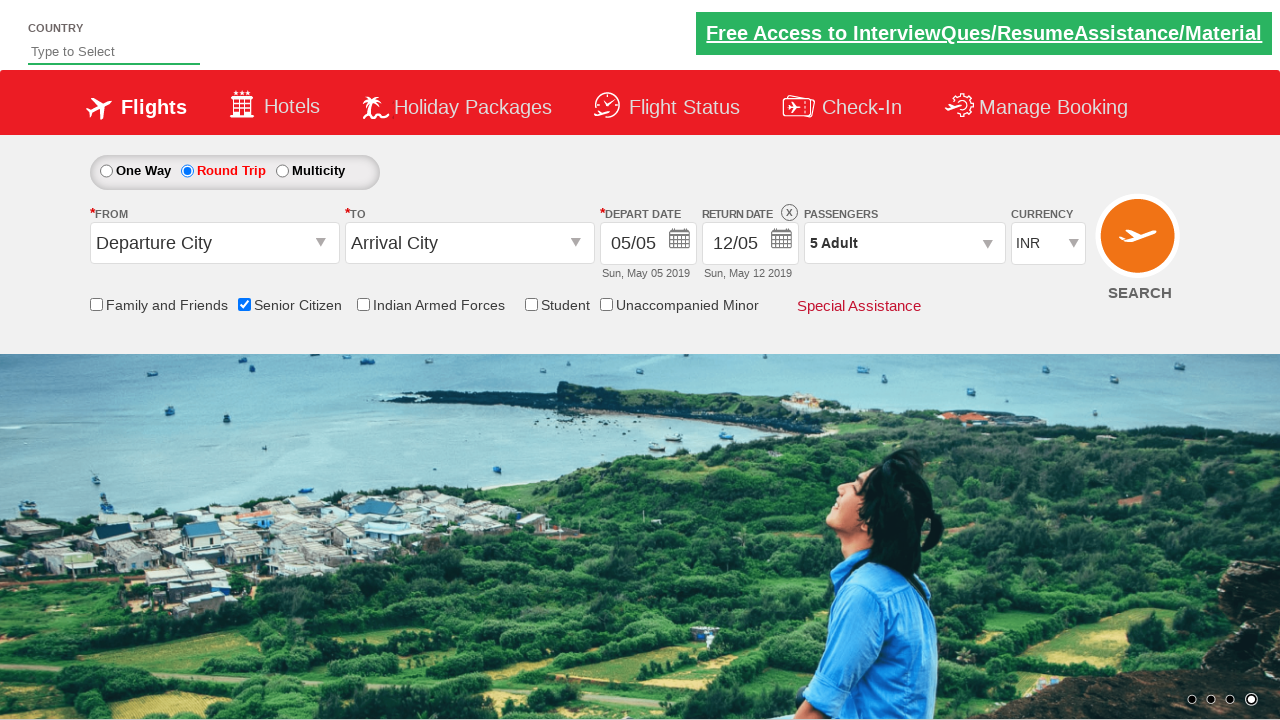

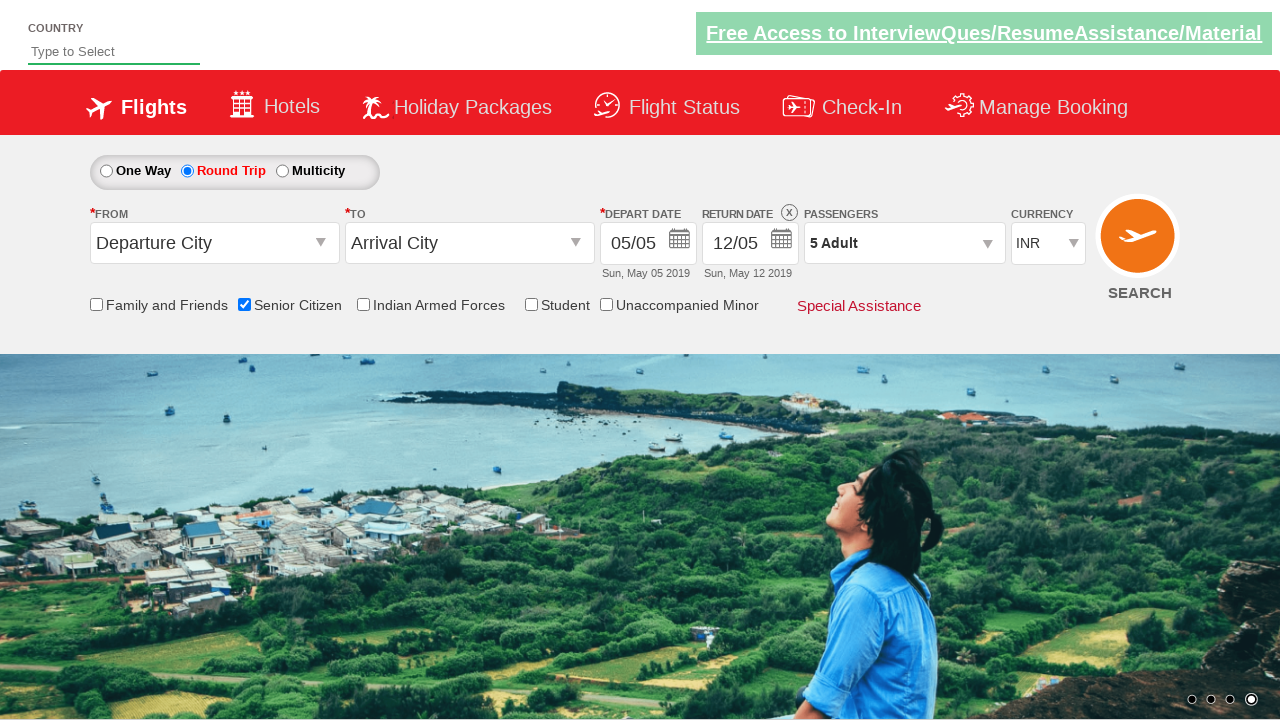